Tests navigation from the LMS homepage to the My Account page by clicking the My Account link and verifying the page title.

Starting URL: https://alchemy.hguy.co/lms/

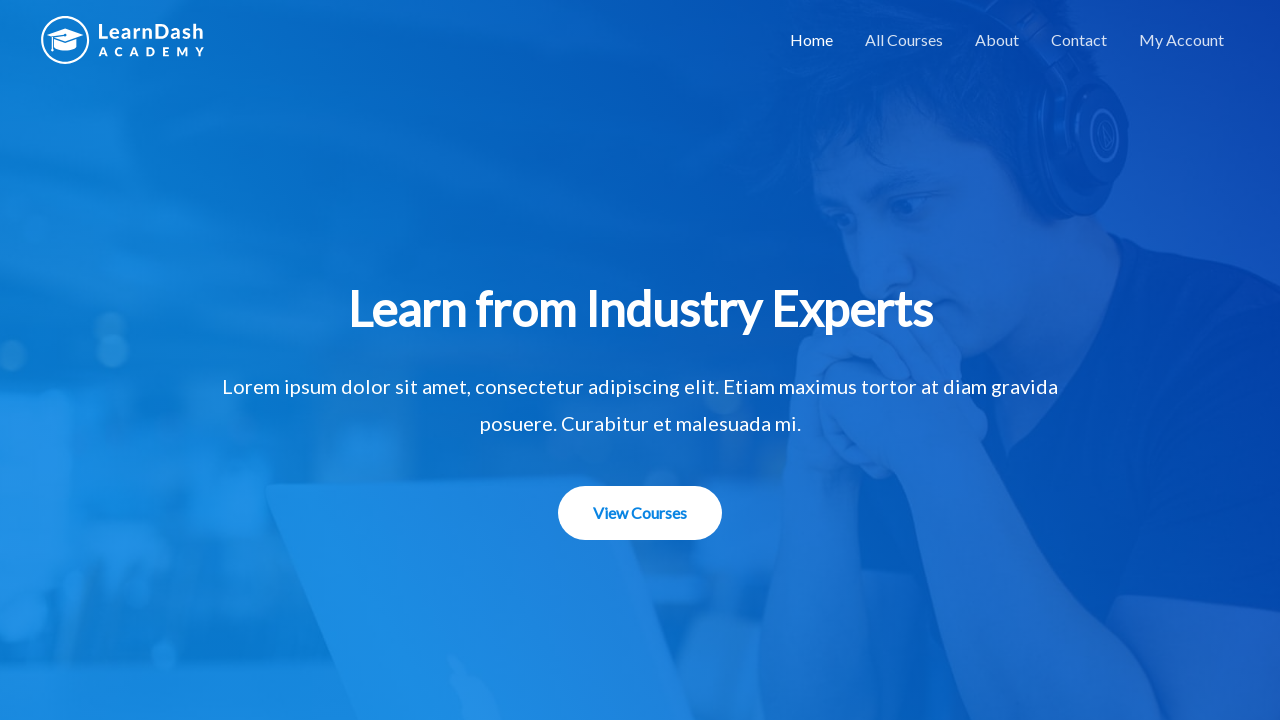

Clicked on the My Account link at (1182, 40) on a[href='https://alchemy.hguy.co/lms/my-account/']
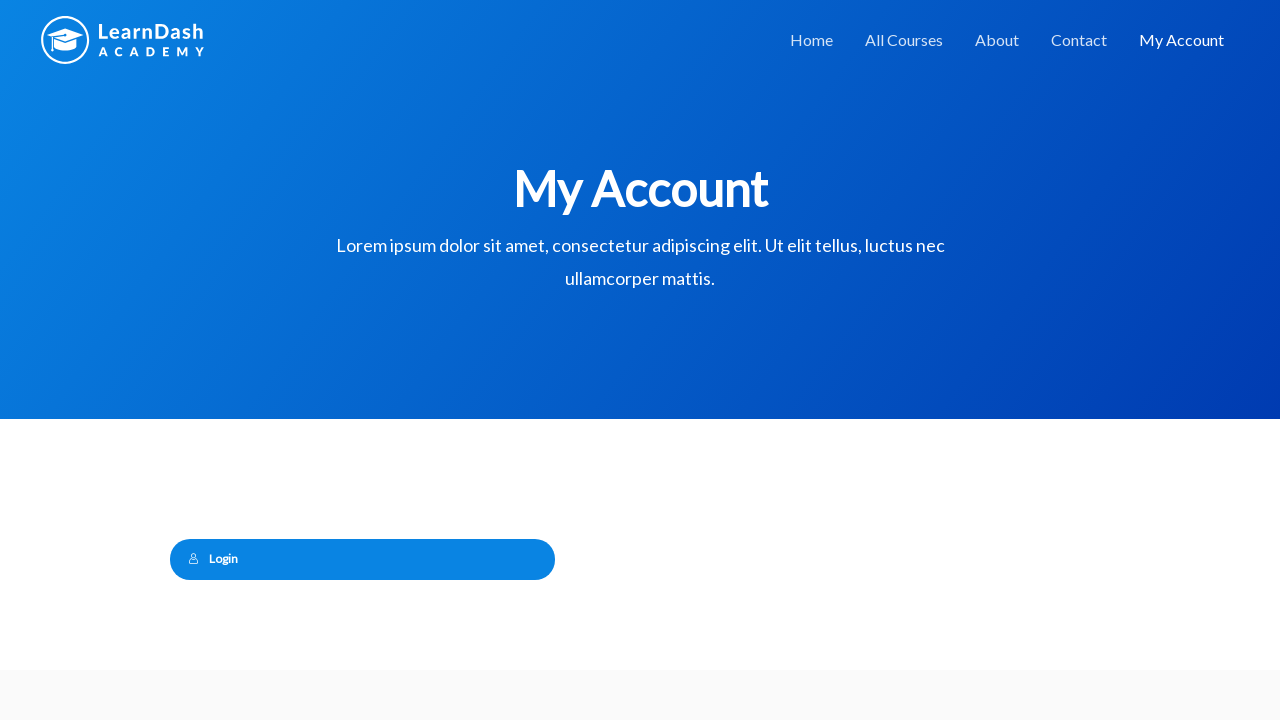

Waited for page load to complete
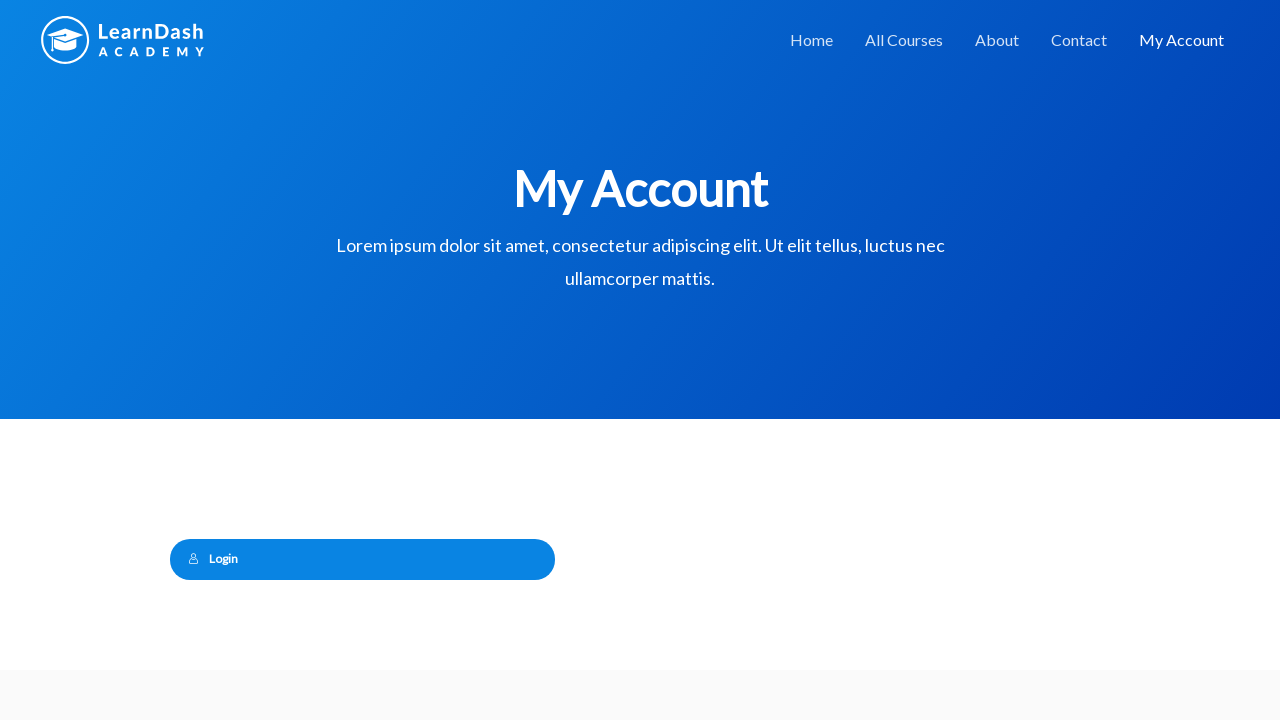

Verified page title is 'My Account – Alchemy LMS'
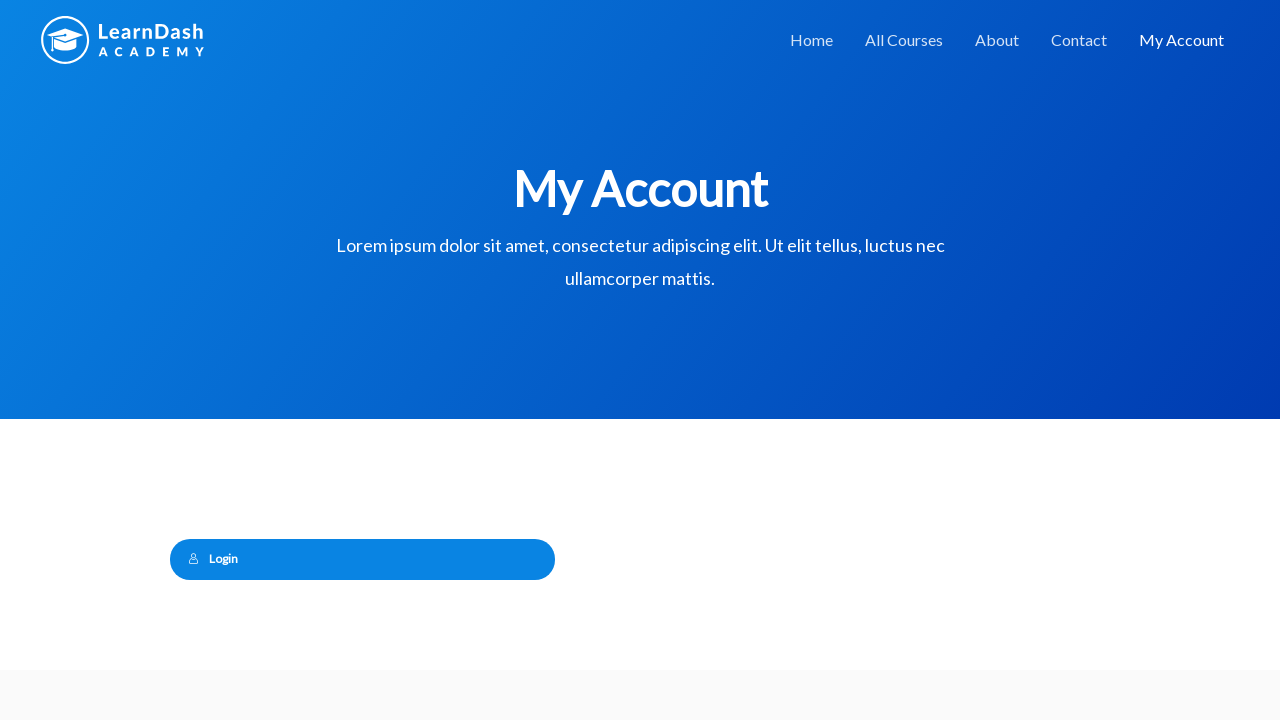

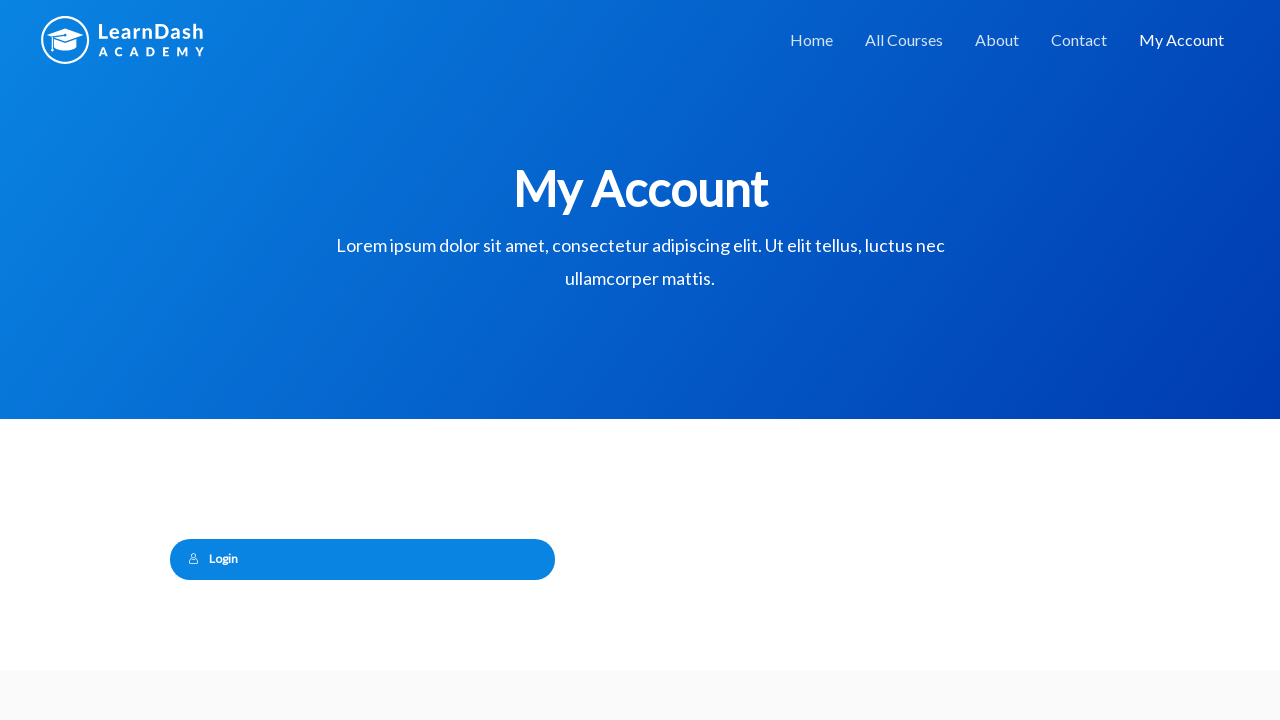